Tests simple JavaScript alert handling by clicking a button that triggers an alert and then accepting/dismissing it

Starting URL: https://demoqa.com/alerts

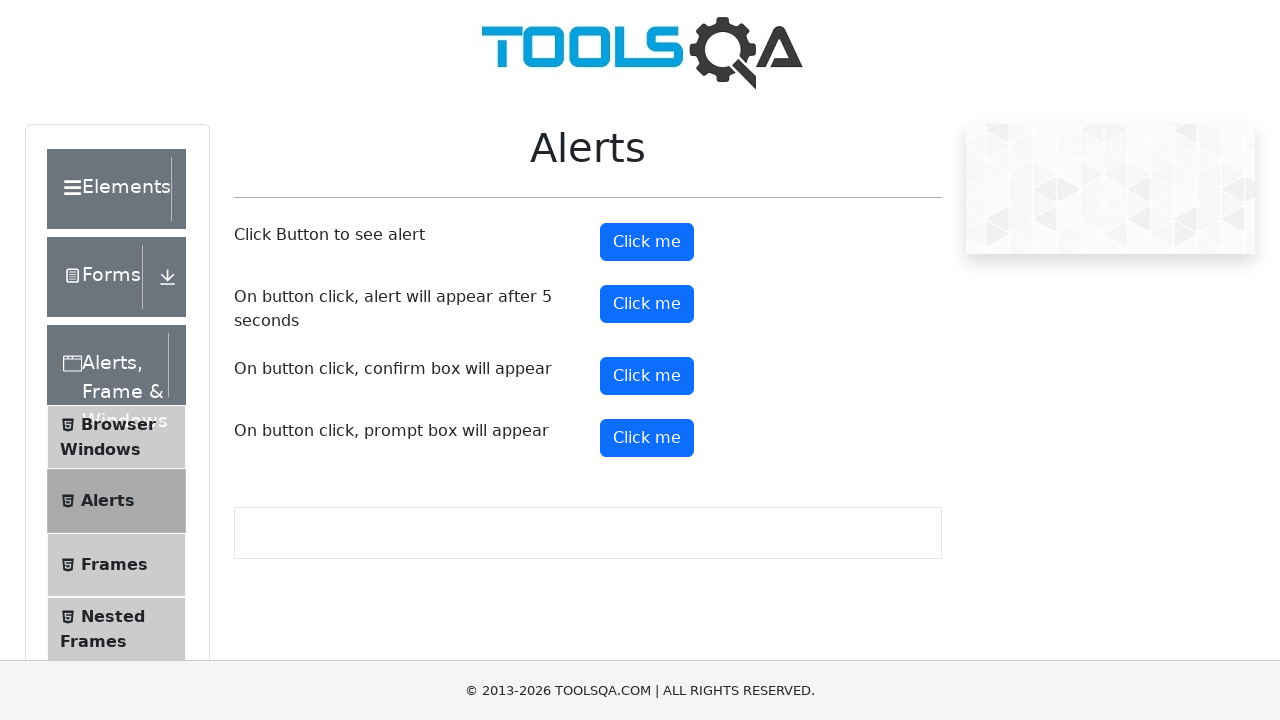

Clicked alert button to trigger simple JavaScript alert at (647, 242) on #alertButton
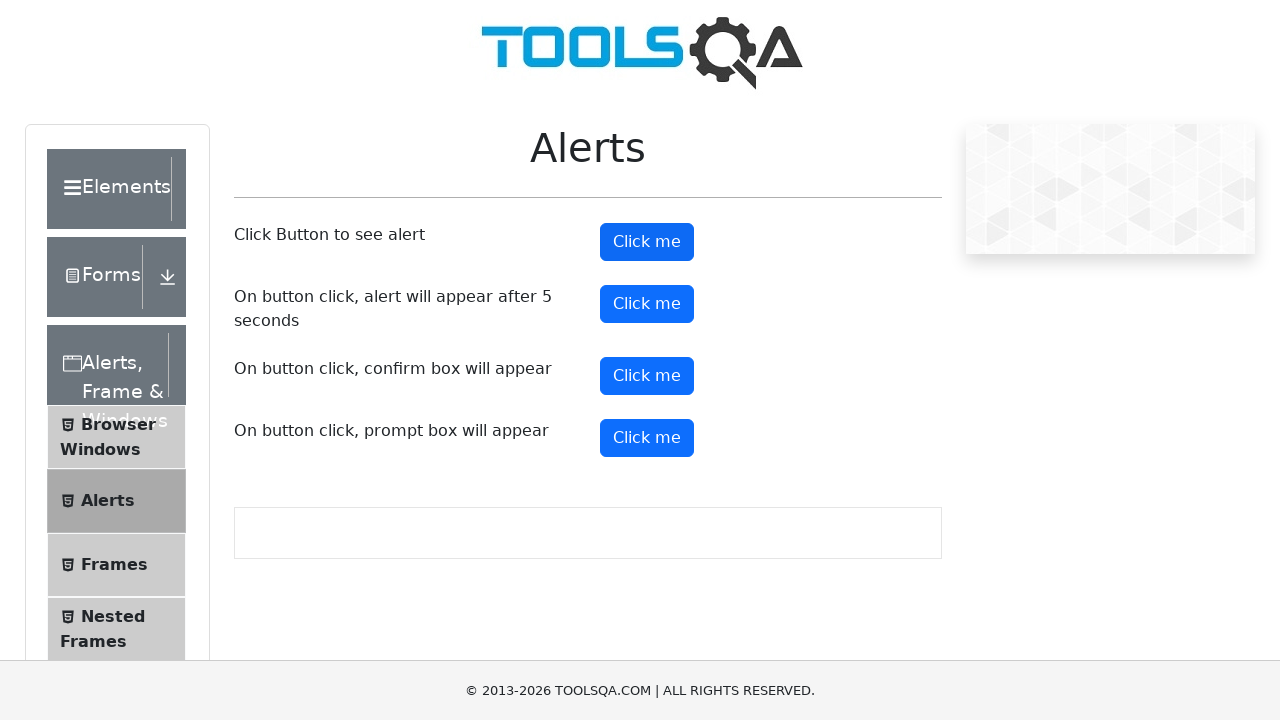

Set up dialog handler to accept the alert
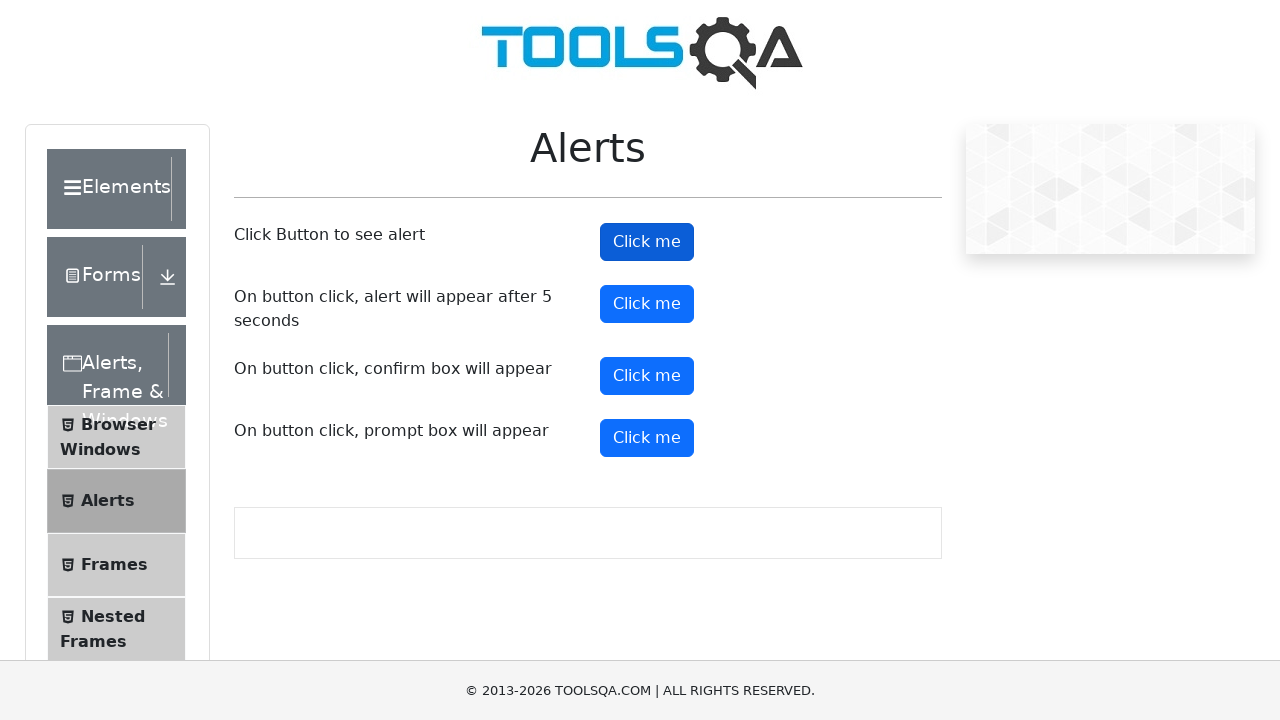

Clicked alert button again to trigger another simple alert at (647, 242) on #alertButton
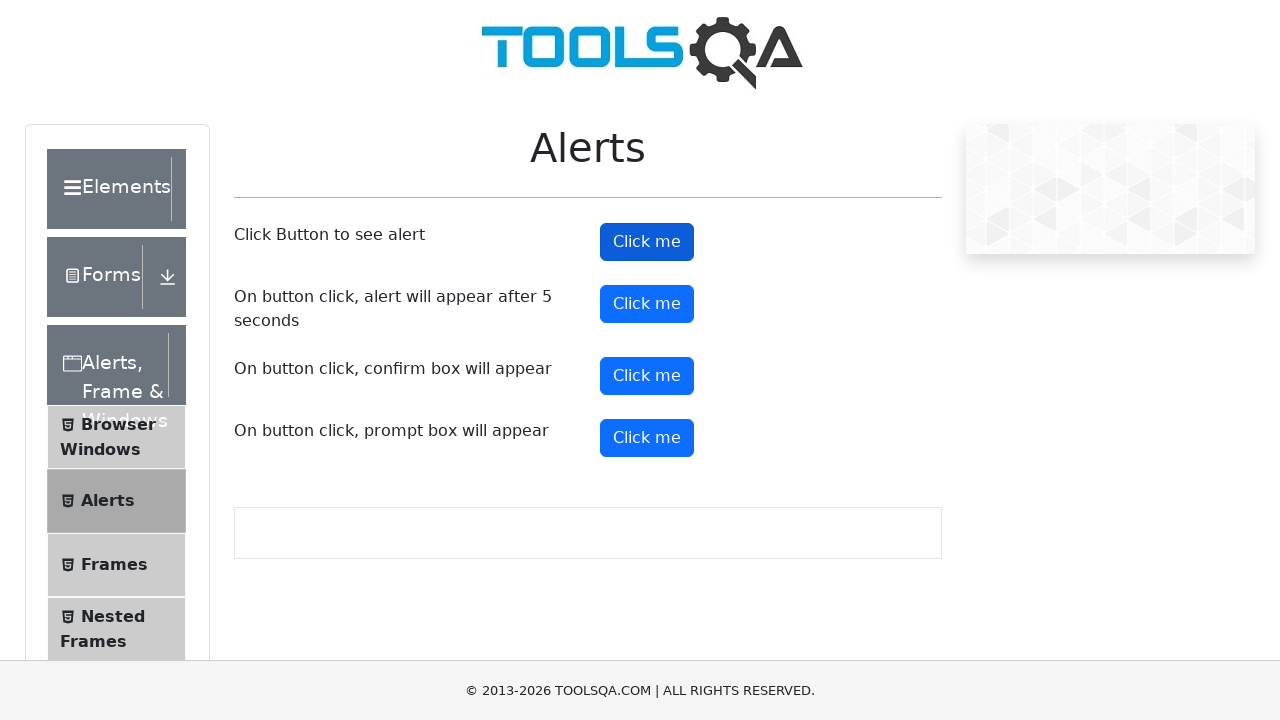

Waited 500ms for alert dialog to appear
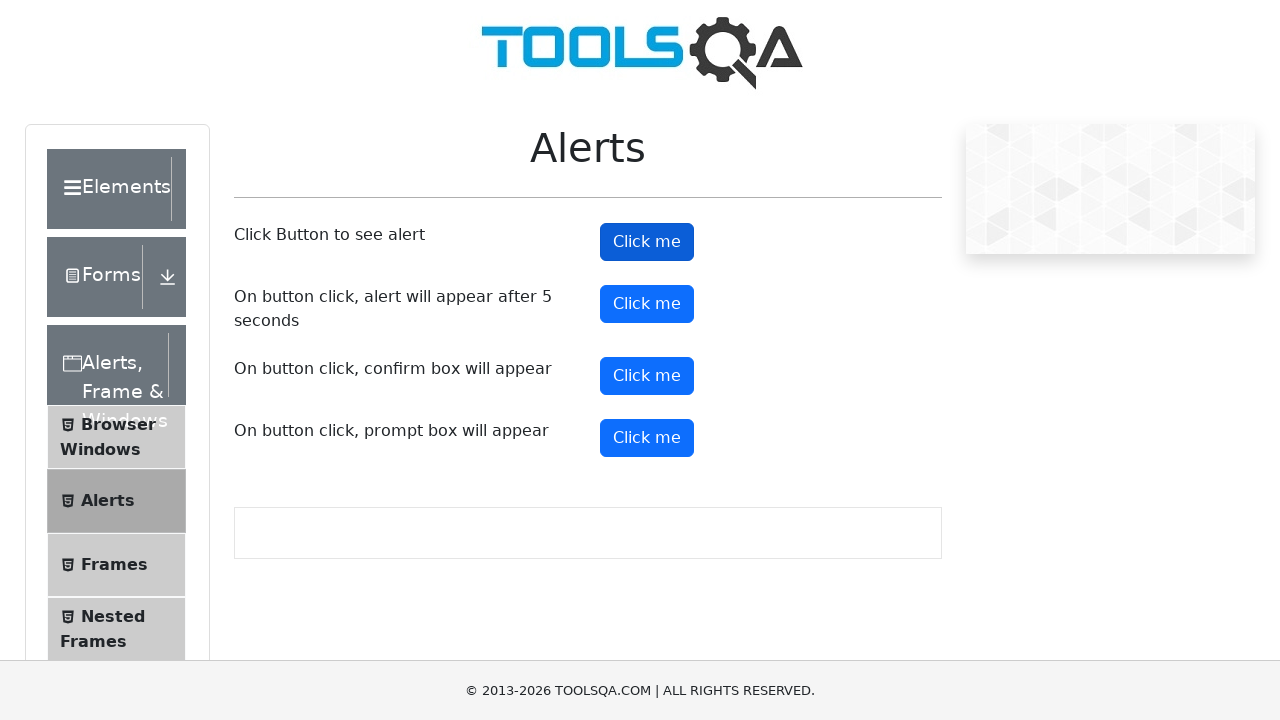

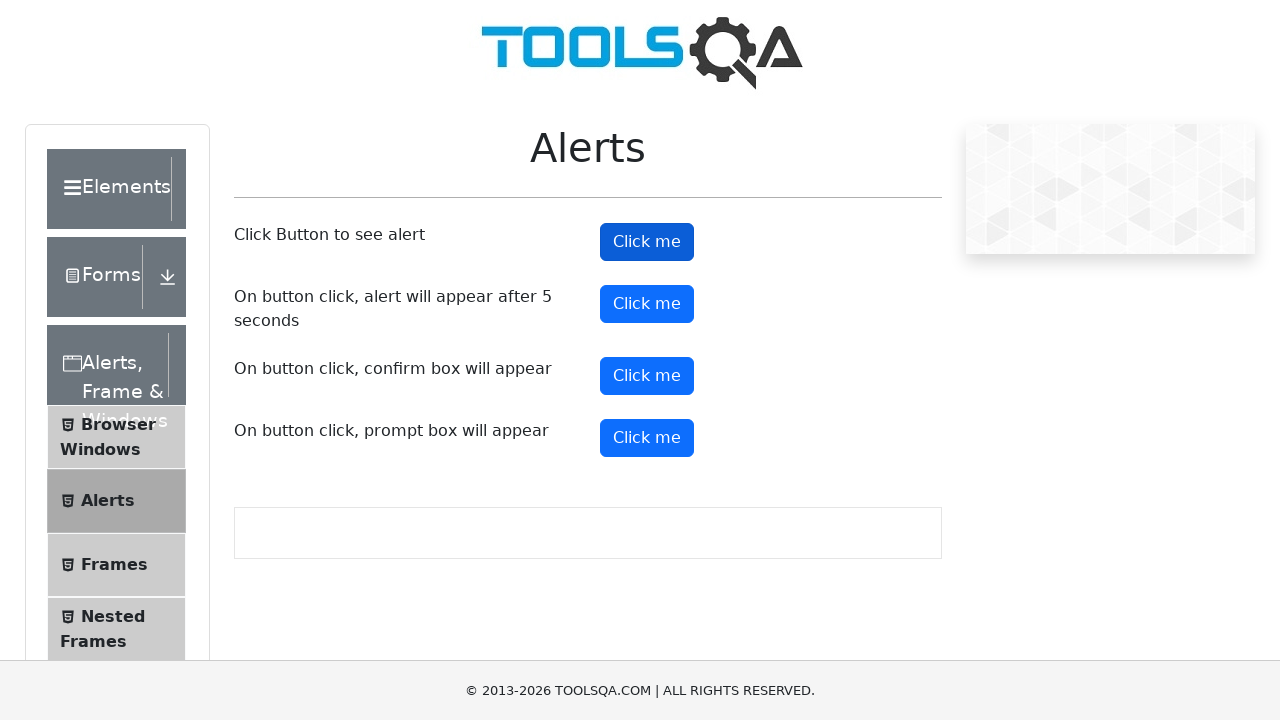